Tests table sorting functionality by scrolling to a table, clicking the Population header to sort, and verifying the sort order

Starting URL: https://practice-automation.com/tables/

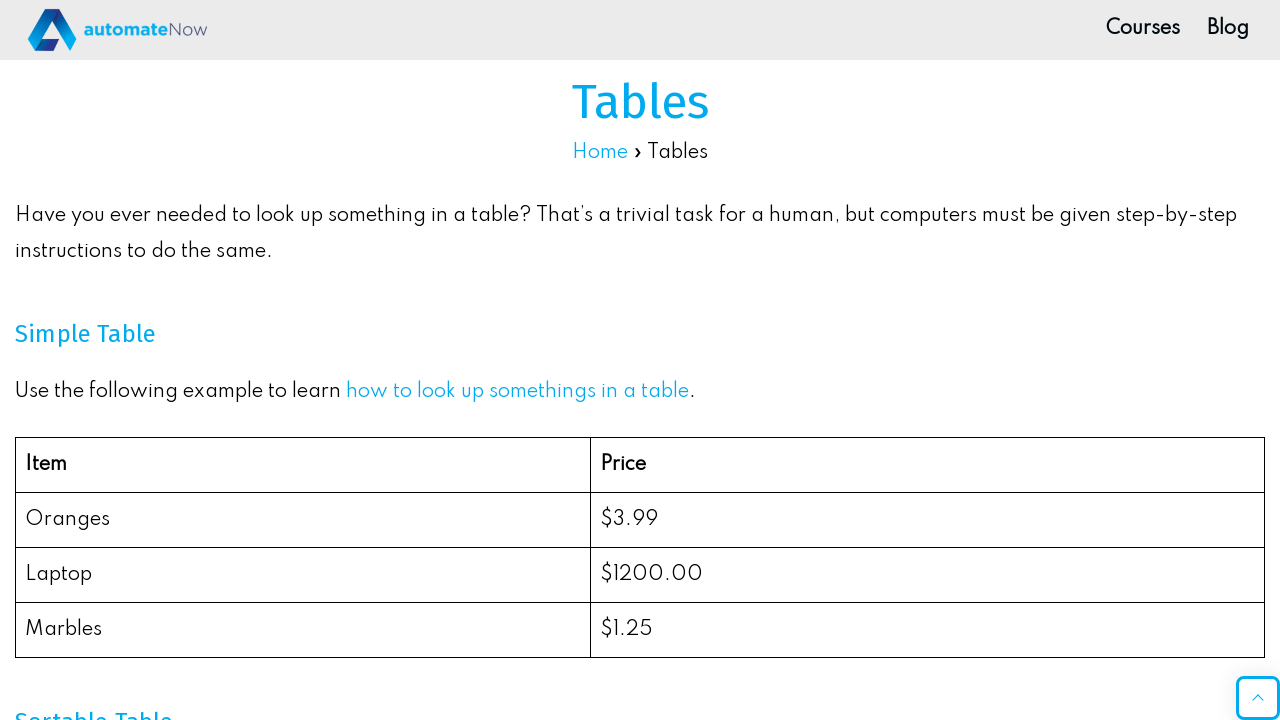

Scrolled down 500 pixels to view the table
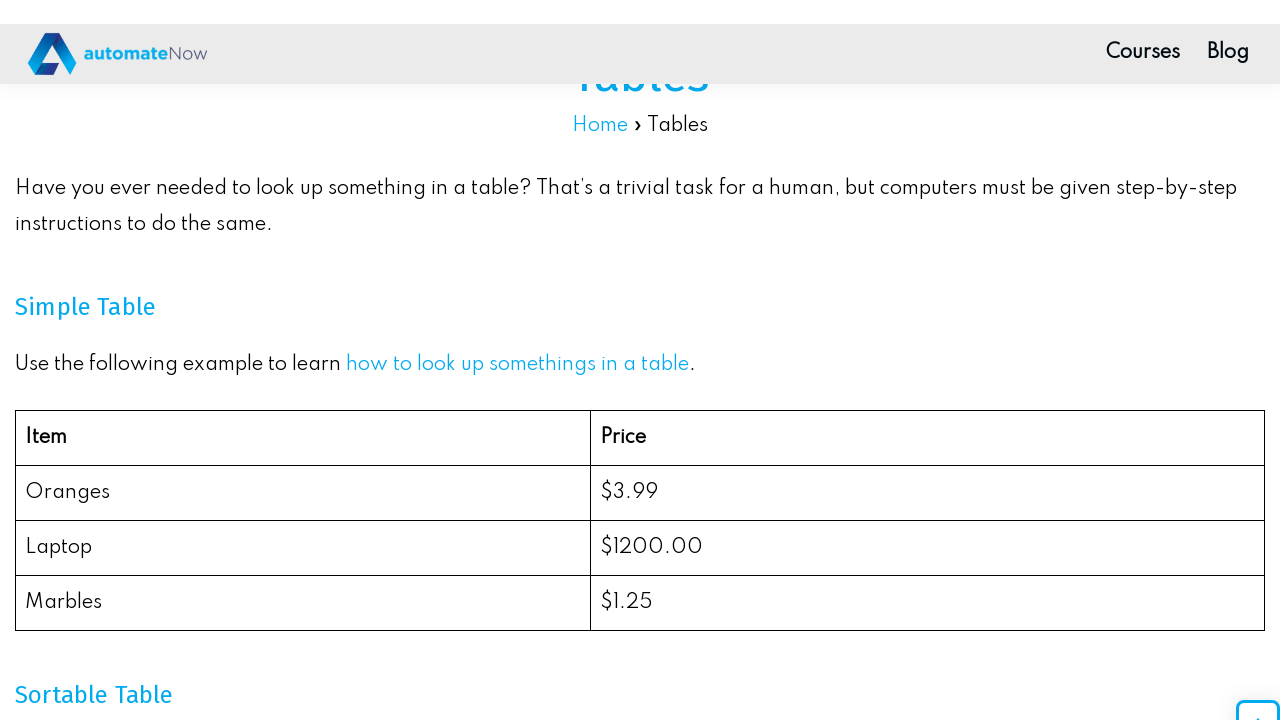

Clicked on Population (million) header to sort table at (959, 439) on xpath=//span[normalize-space()='Population (million)']
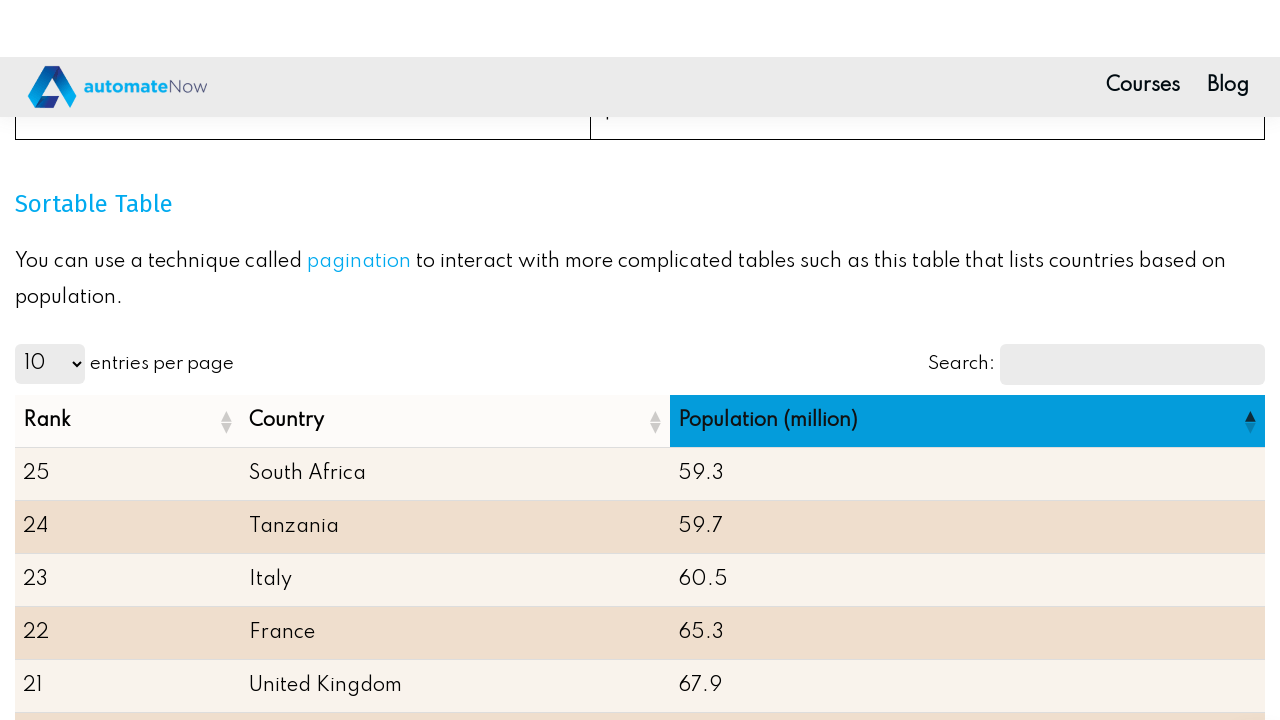

Table updated after sorting by Population column
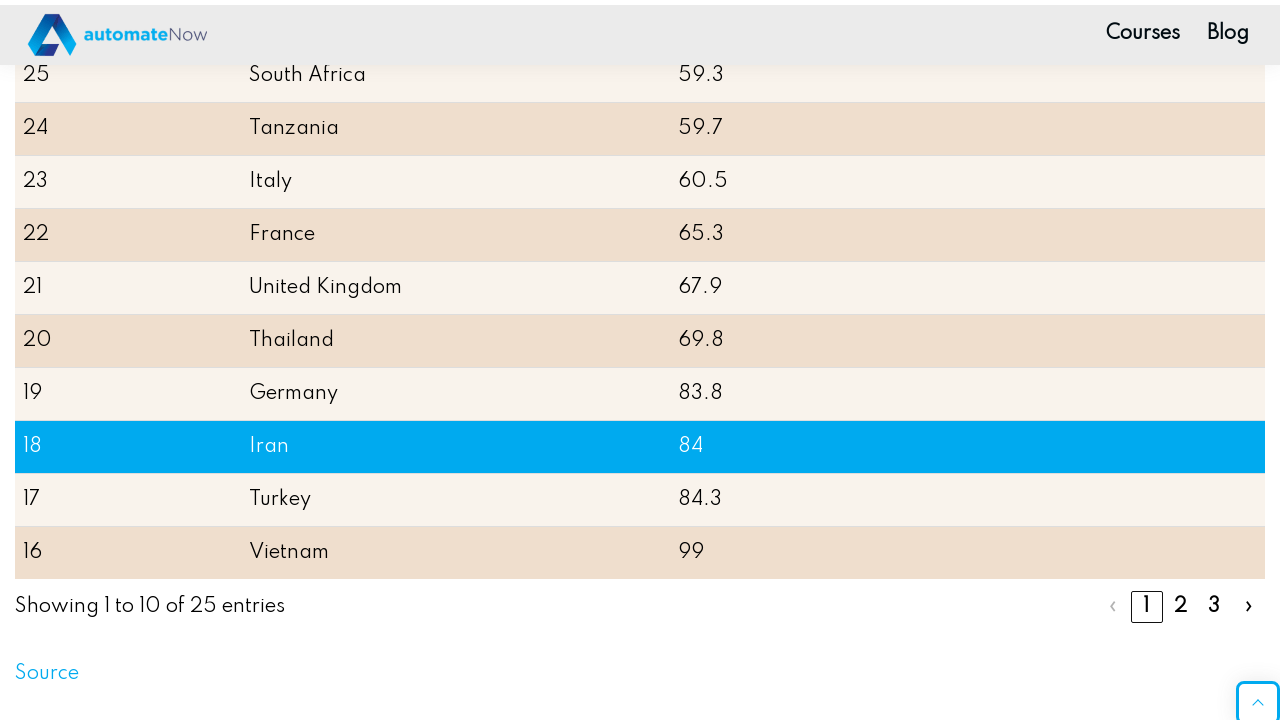

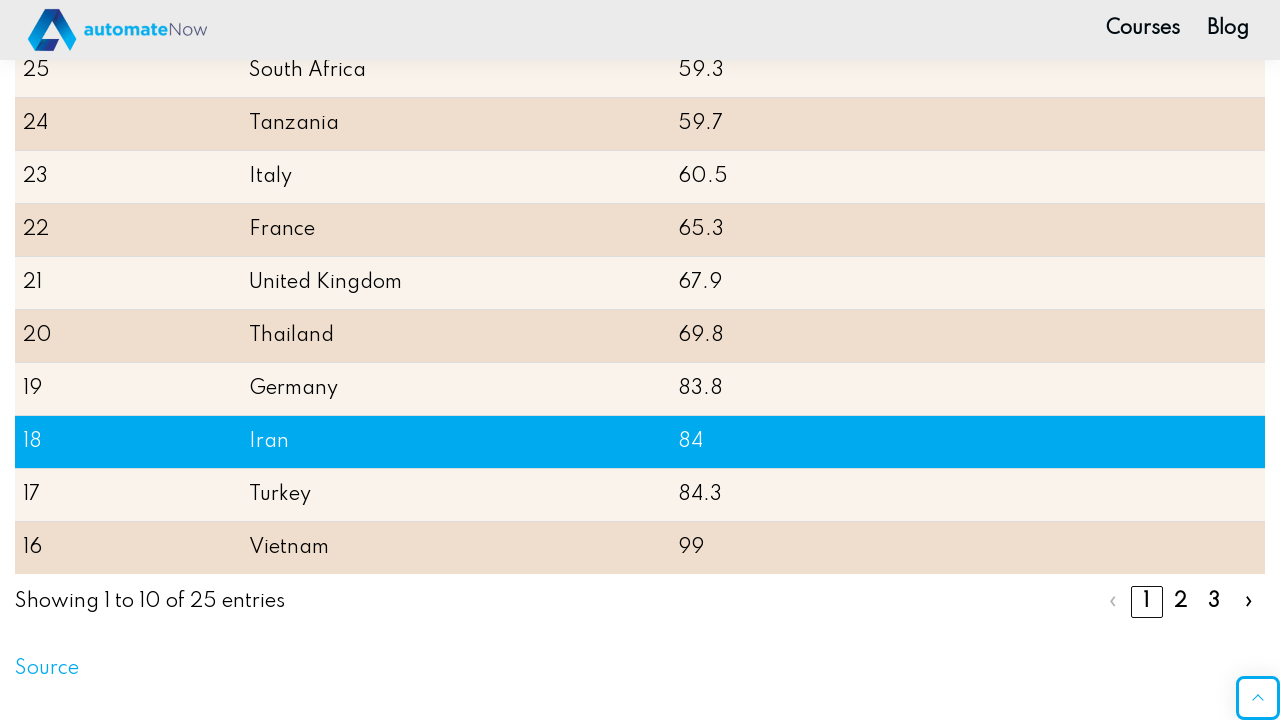